Tests window handling by clicking a link that opens a new window, extracting text from the child window, and using that text to fill a form field in the parent window

Starting URL: https://rahulshettyacademy.com/loginpagePractise/#

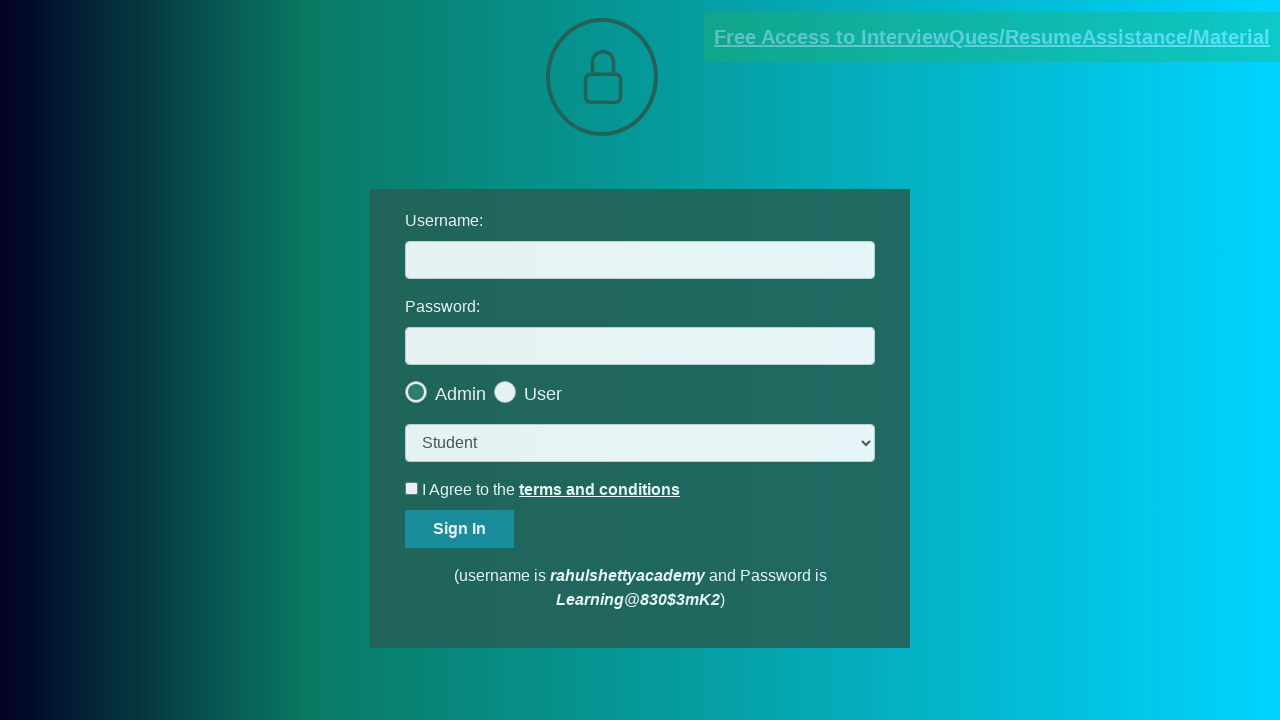

Clicked blinking text link to open new window at (992, 37) on .blinkingText
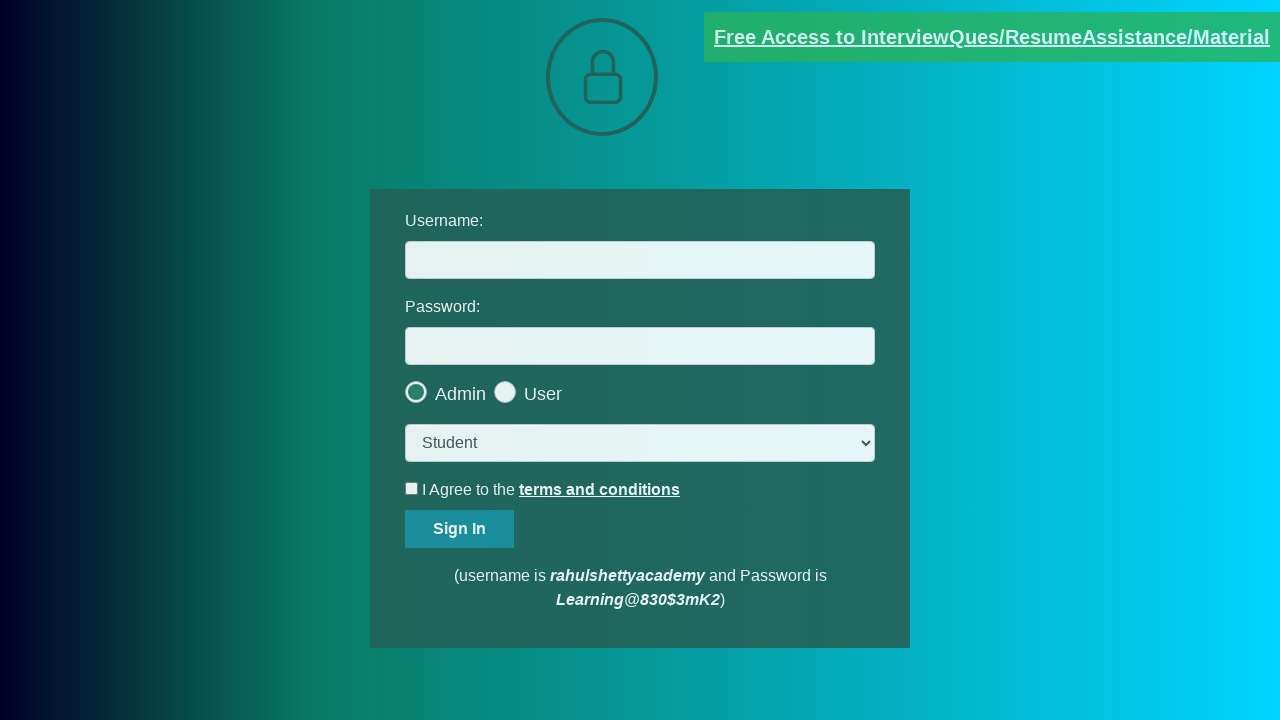

New window opened and captured
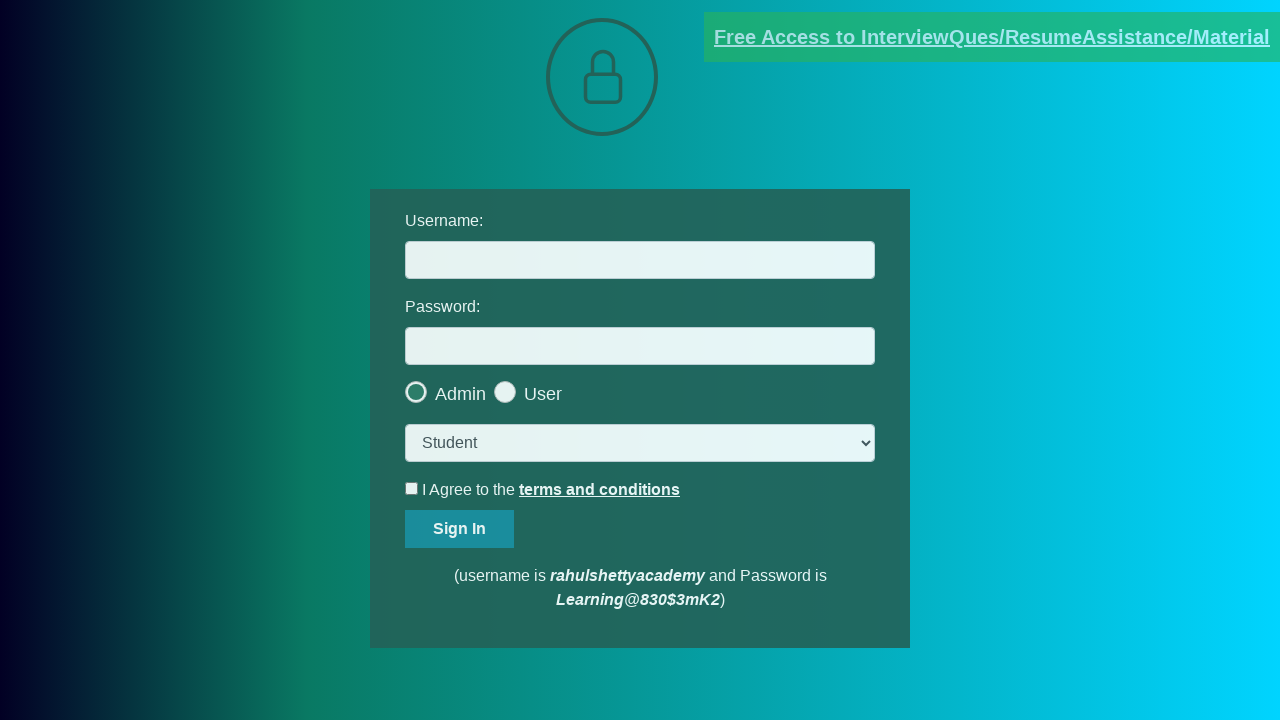

Extracted text from child window paragraph element
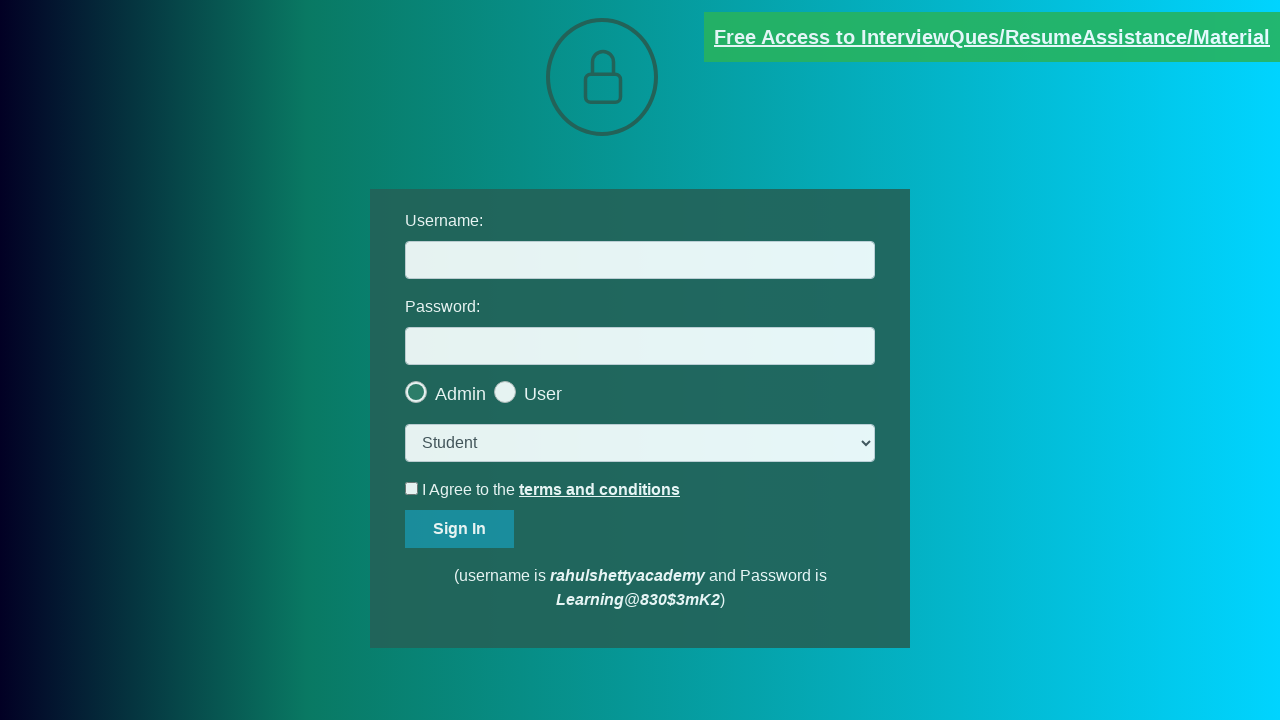

Parsed extracted text and extracted username value: 'email'
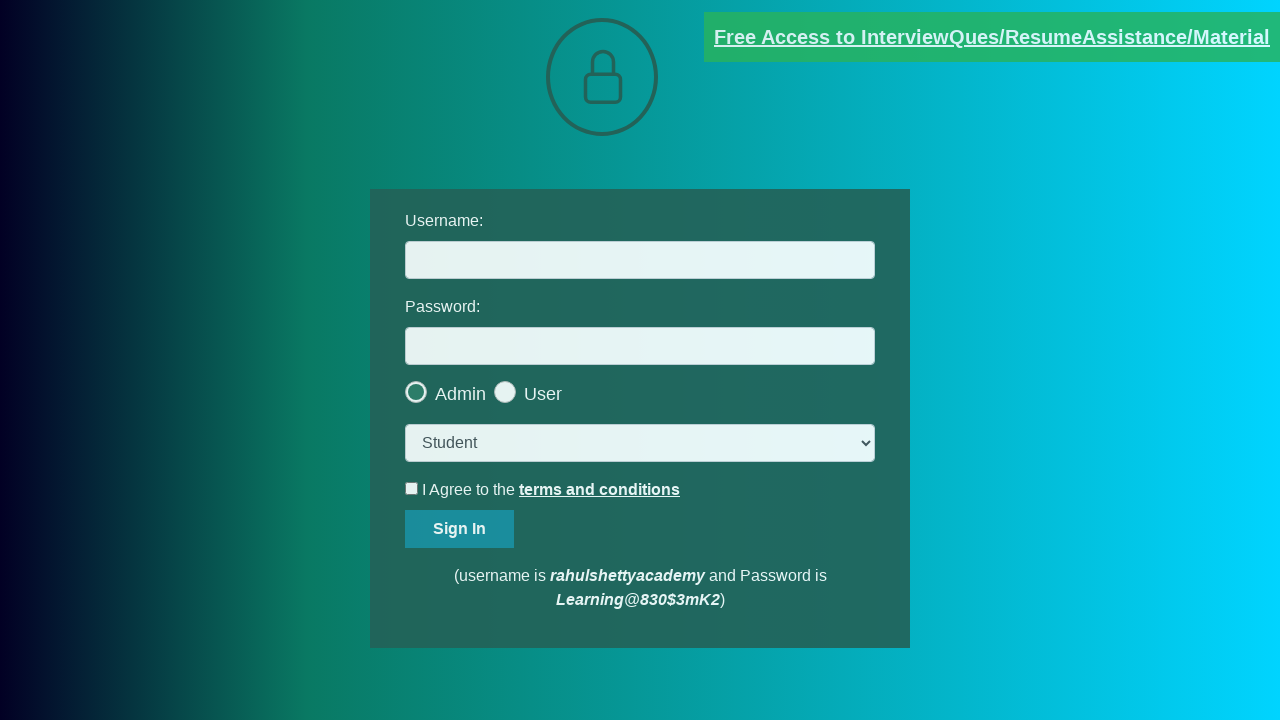

Filled username field with extracted value: 'email' on #username
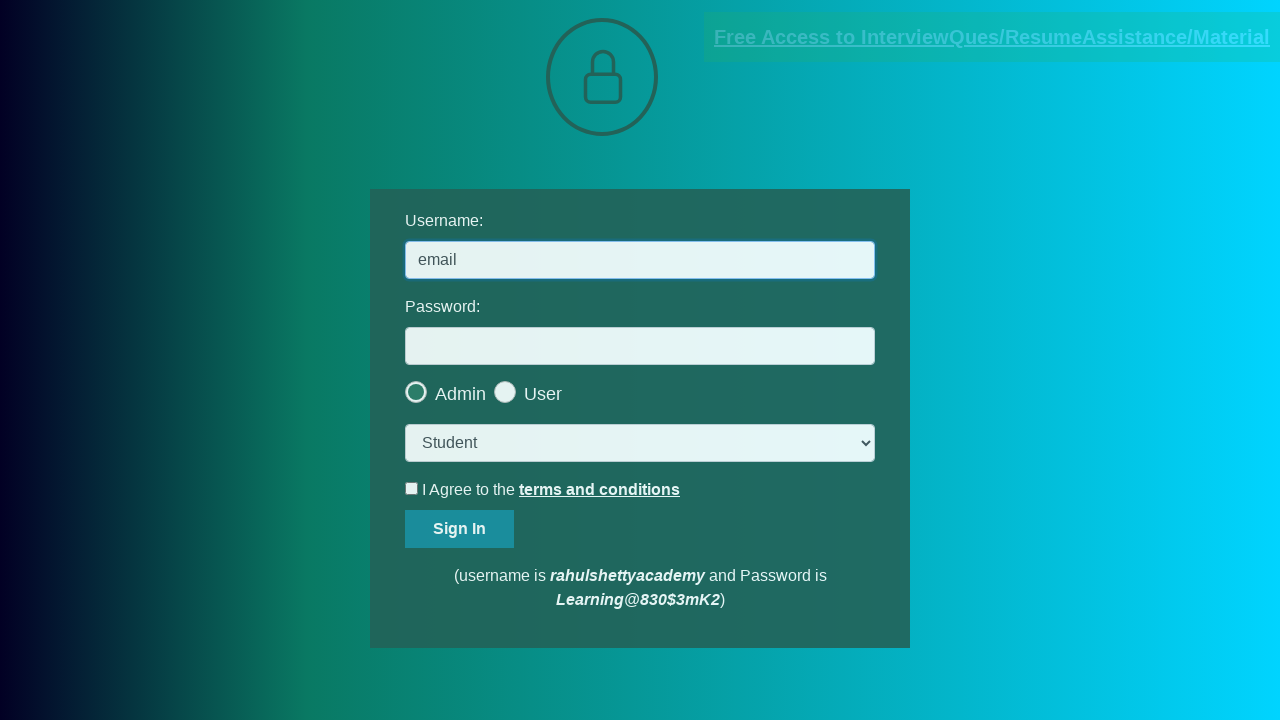

Closed child window
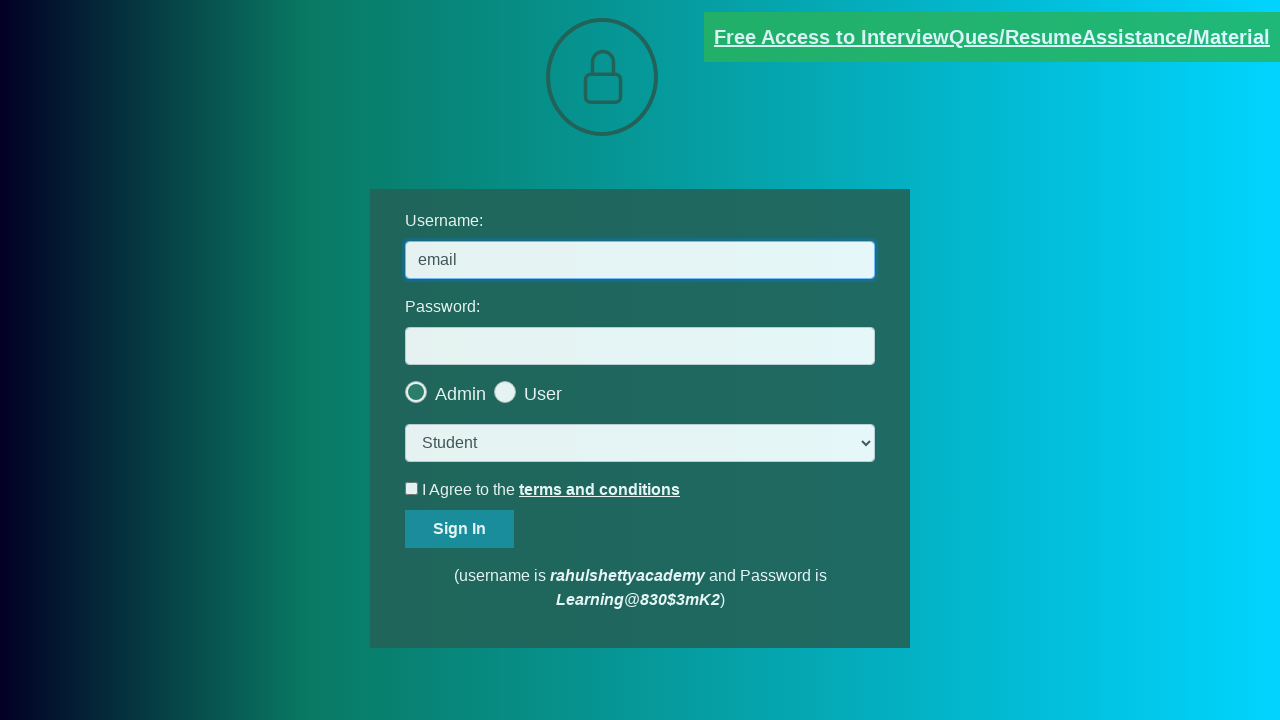

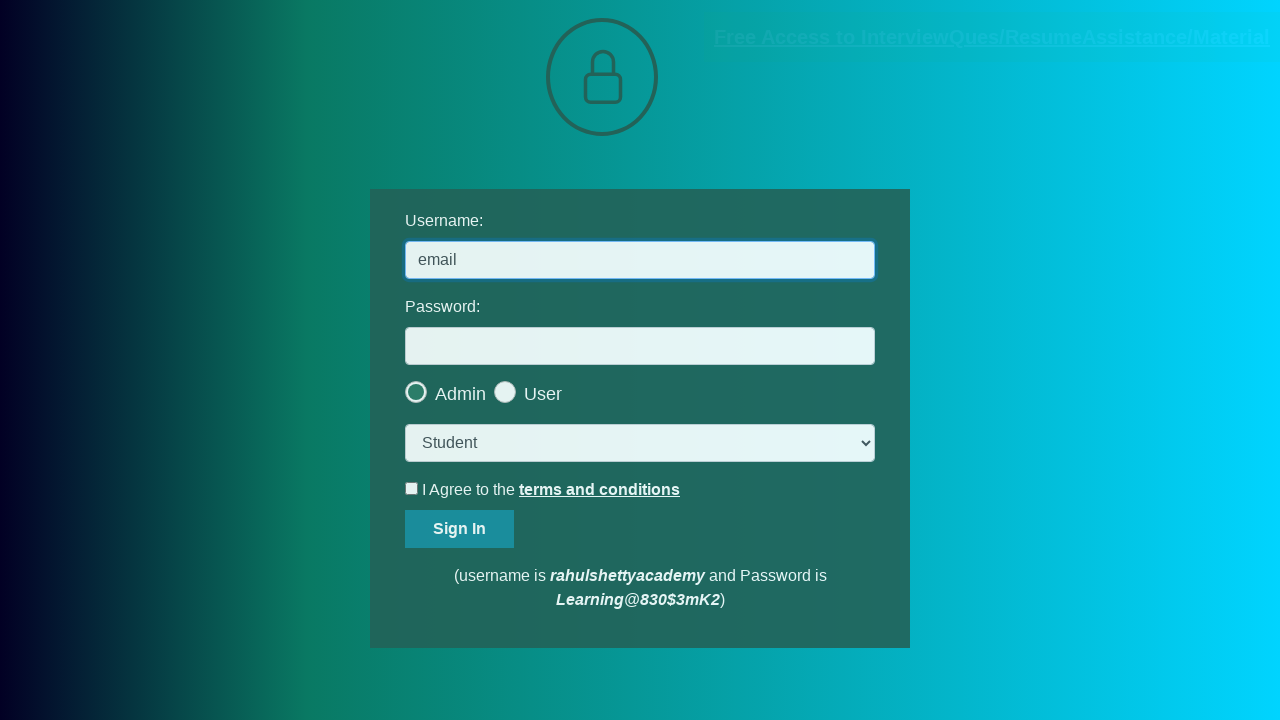